Tests that edits are cancelled when pressing Escape key

Starting URL: https://demo.playwright.dev/todomvc

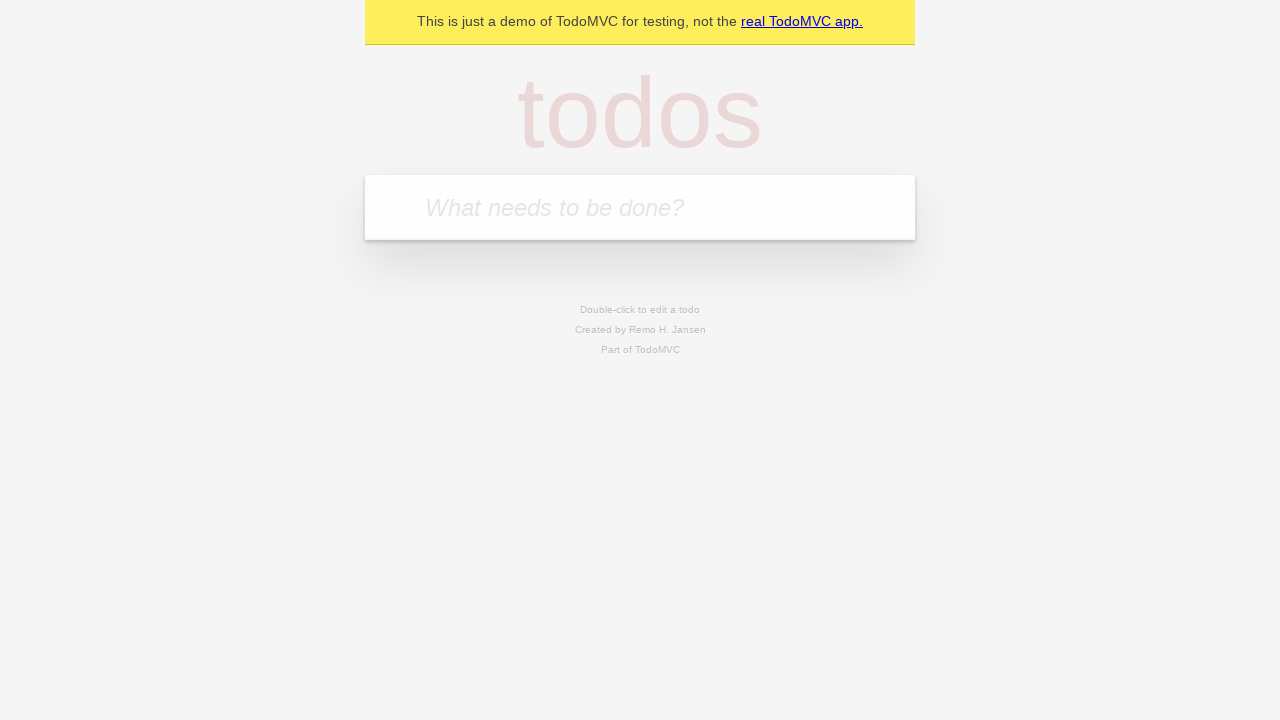

Filled new todo field with 'buy some cheese' on .new-todo
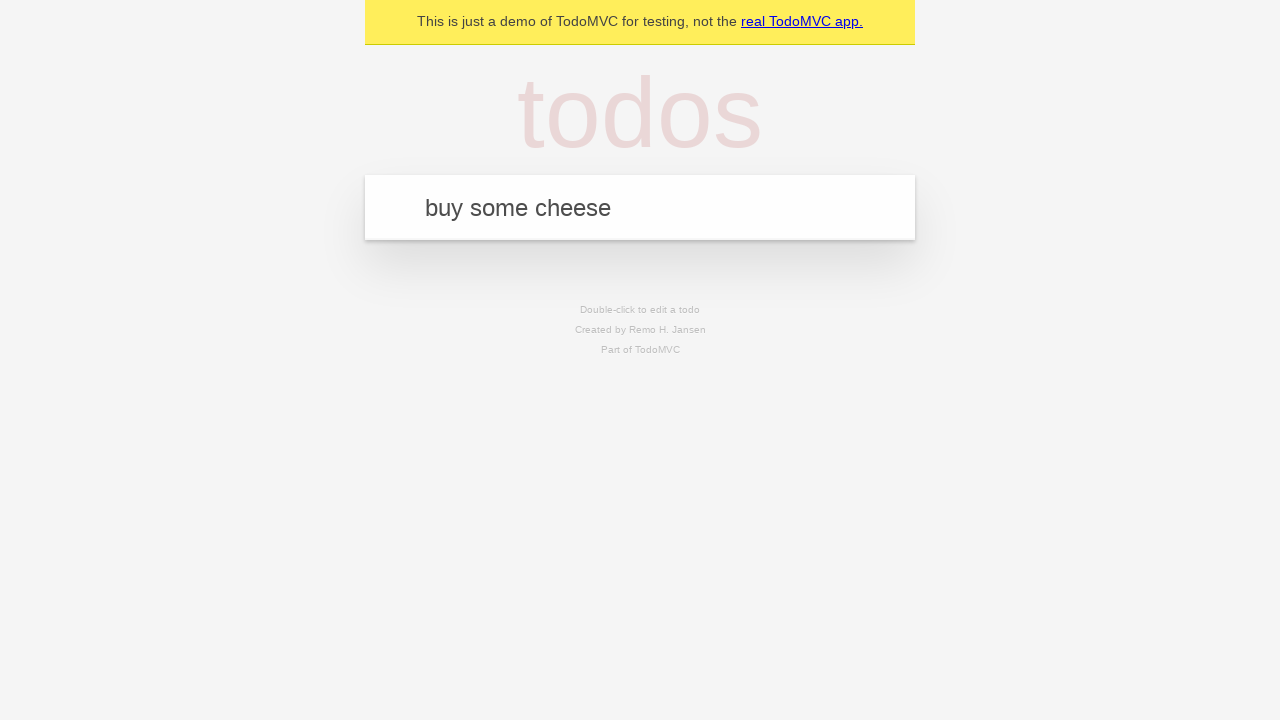

Pressed Enter to create first todo on .new-todo
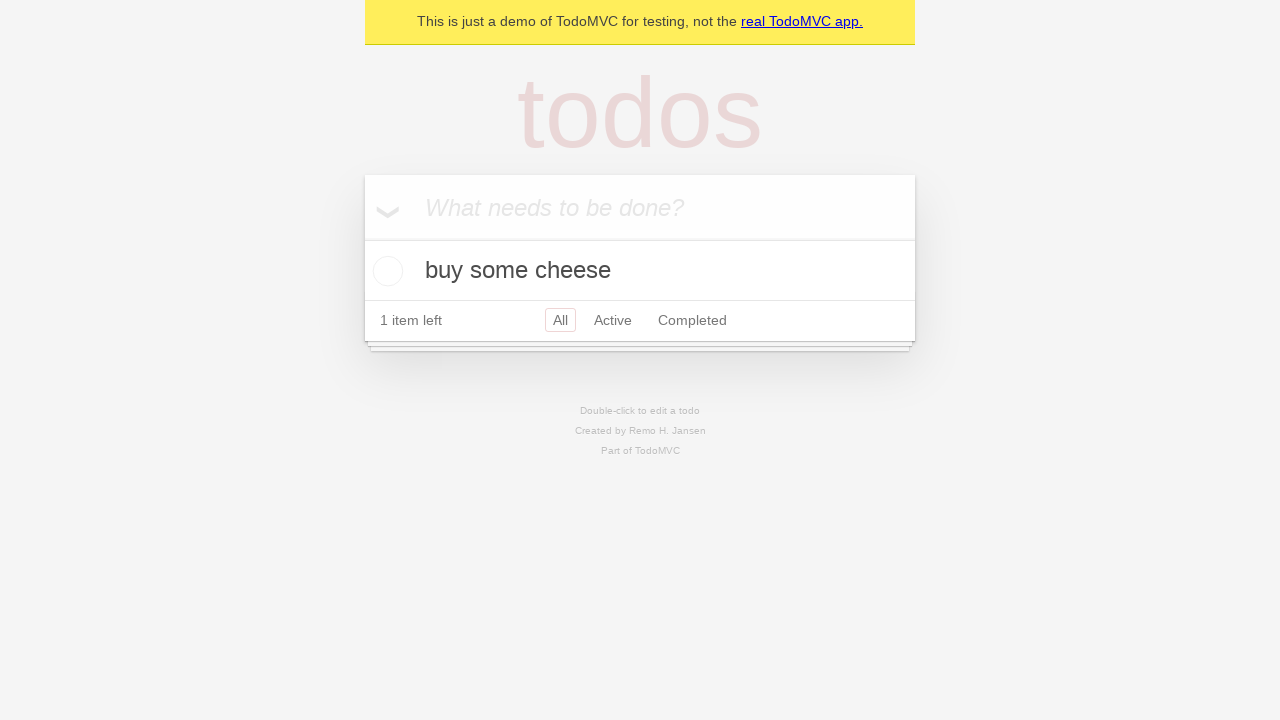

Filled new todo field with 'feed the cat' on .new-todo
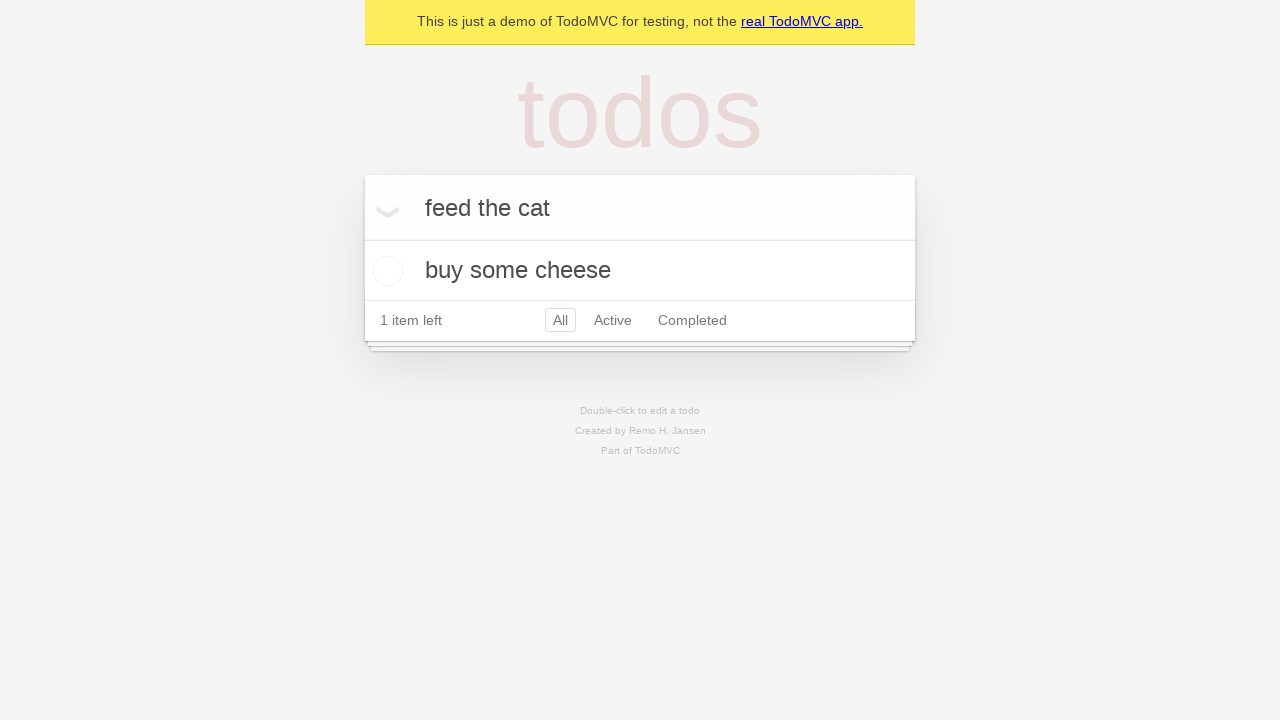

Pressed Enter to create second todo on .new-todo
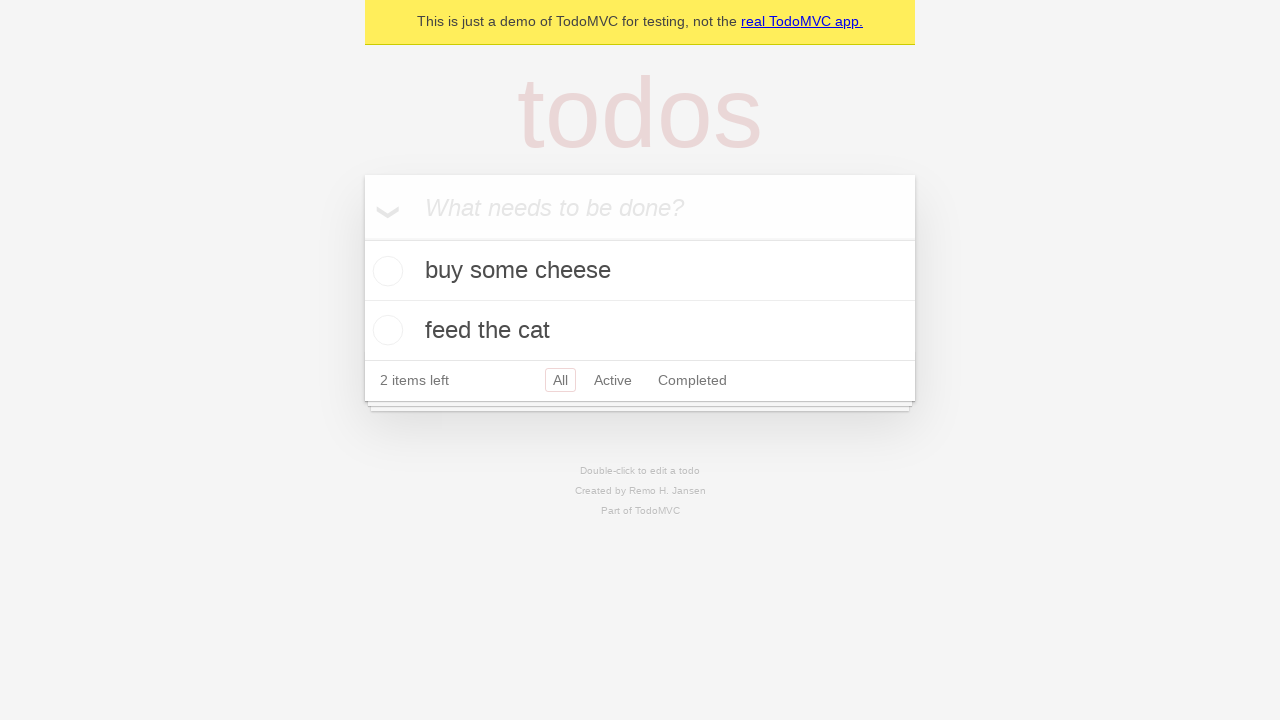

Filled new todo field with 'book a doctors appointment' on .new-todo
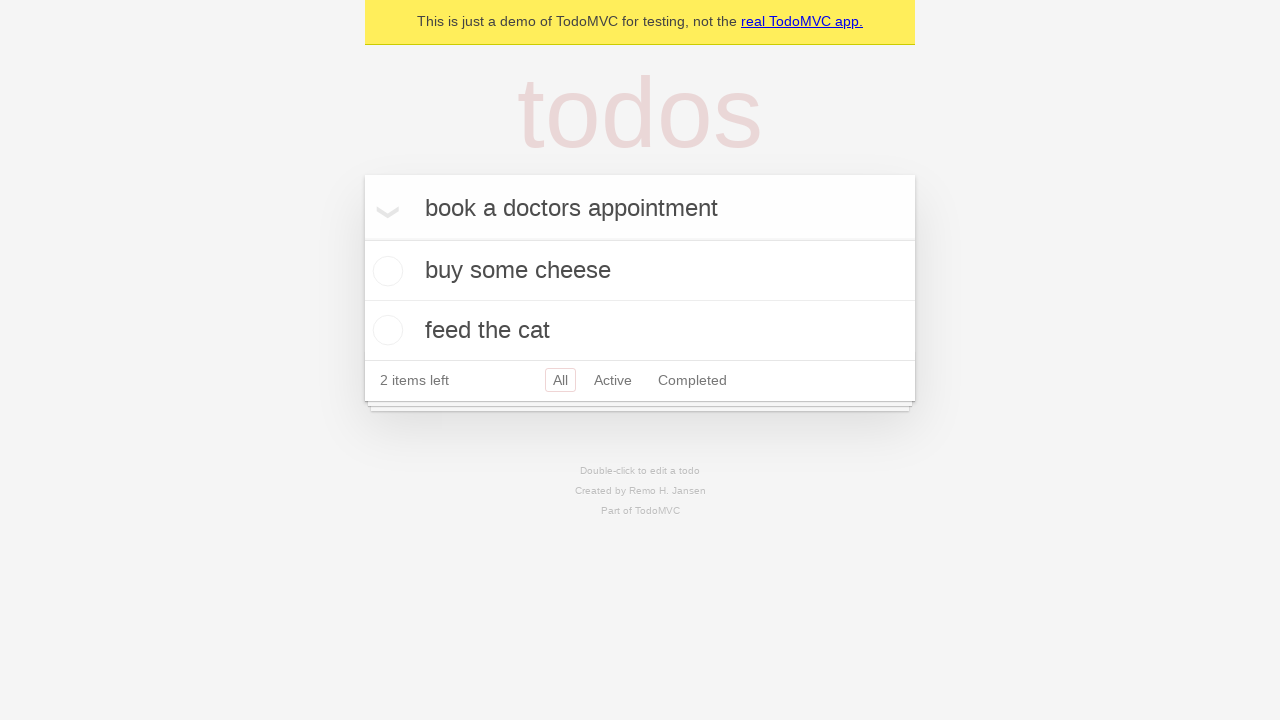

Pressed Enter to create third todo on .new-todo
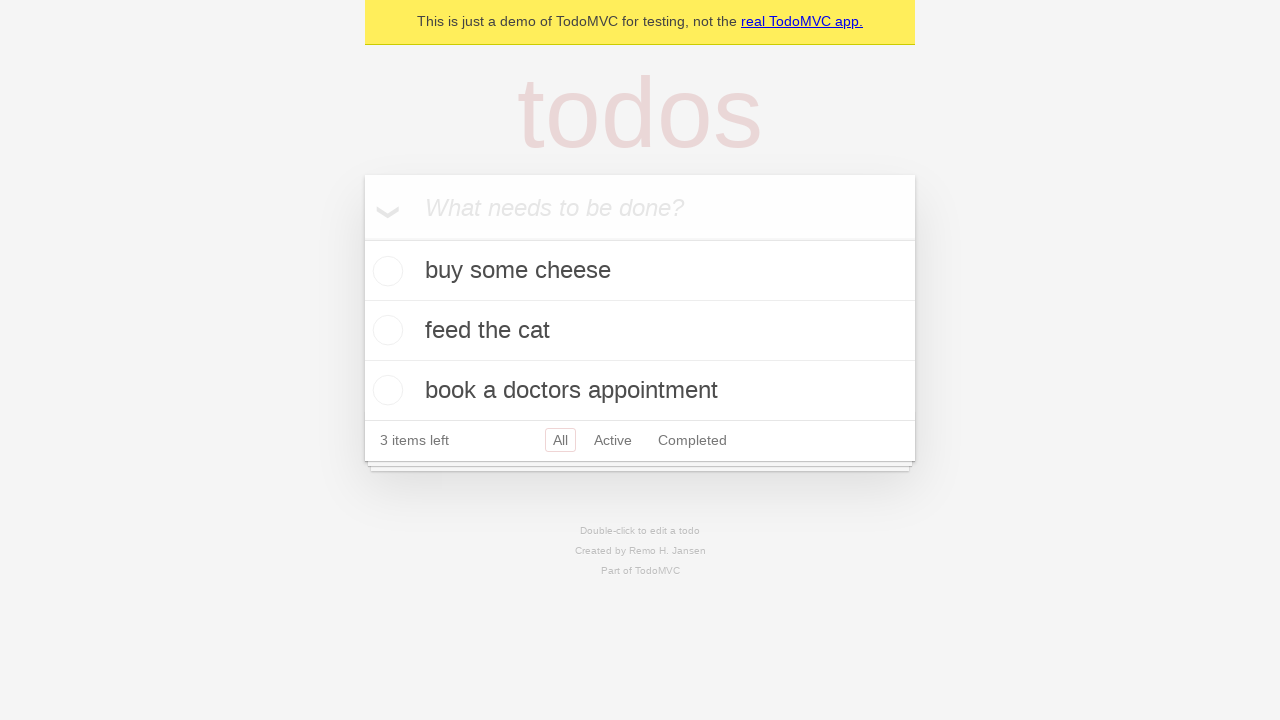

Waited for all three todos to load
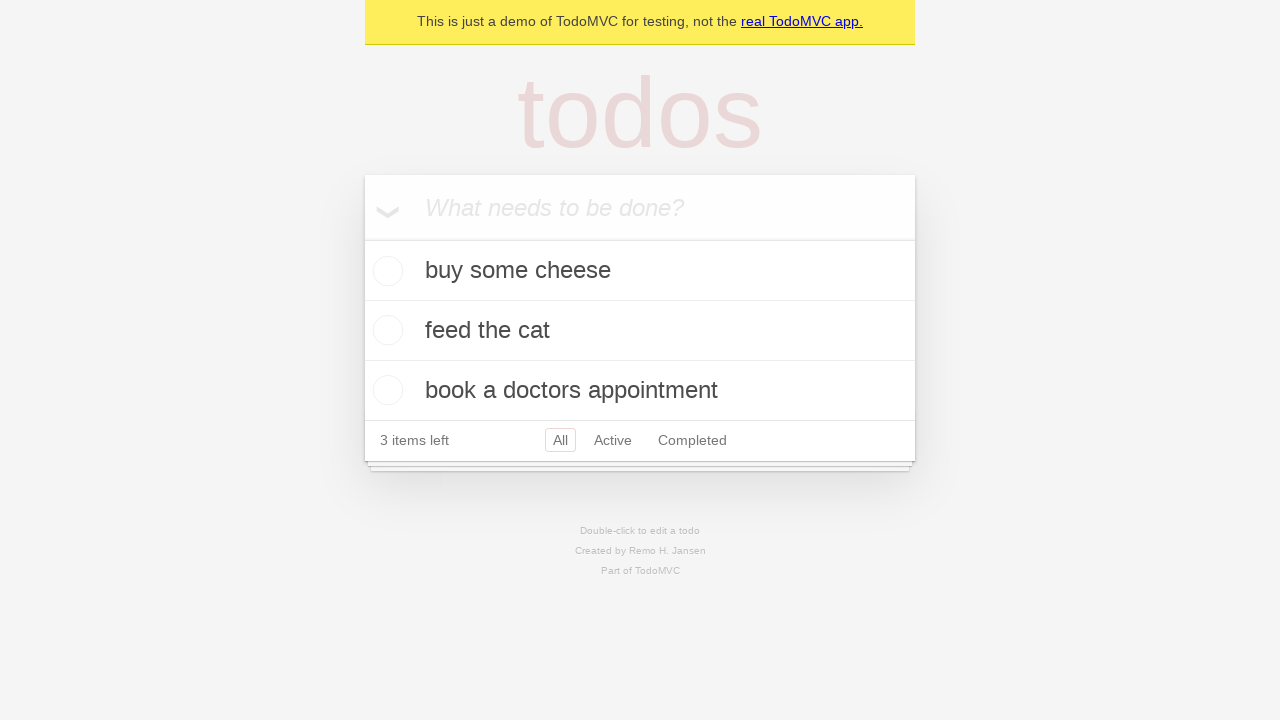

Double-clicked second todo to enter edit mode at (640, 331) on .todo-list li >> nth=1
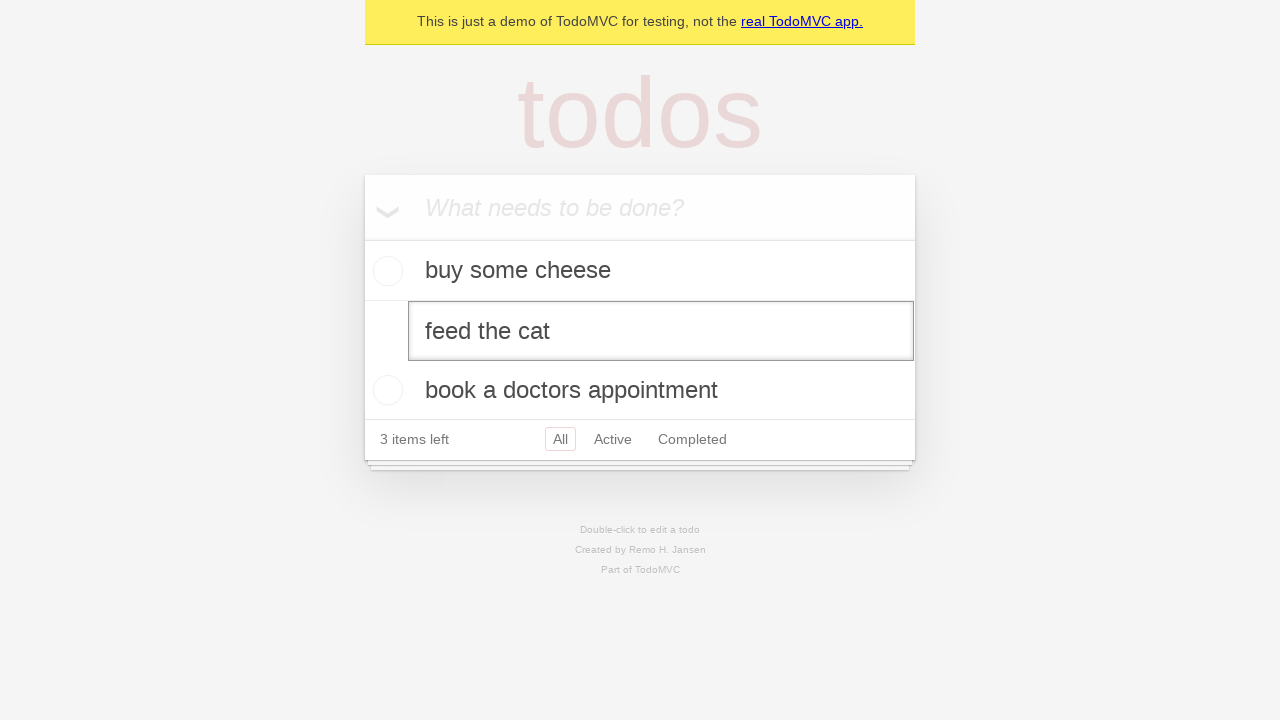

Pressed Escape to cancel editing the todo on .todo-list li >> nth=1 >> .edit
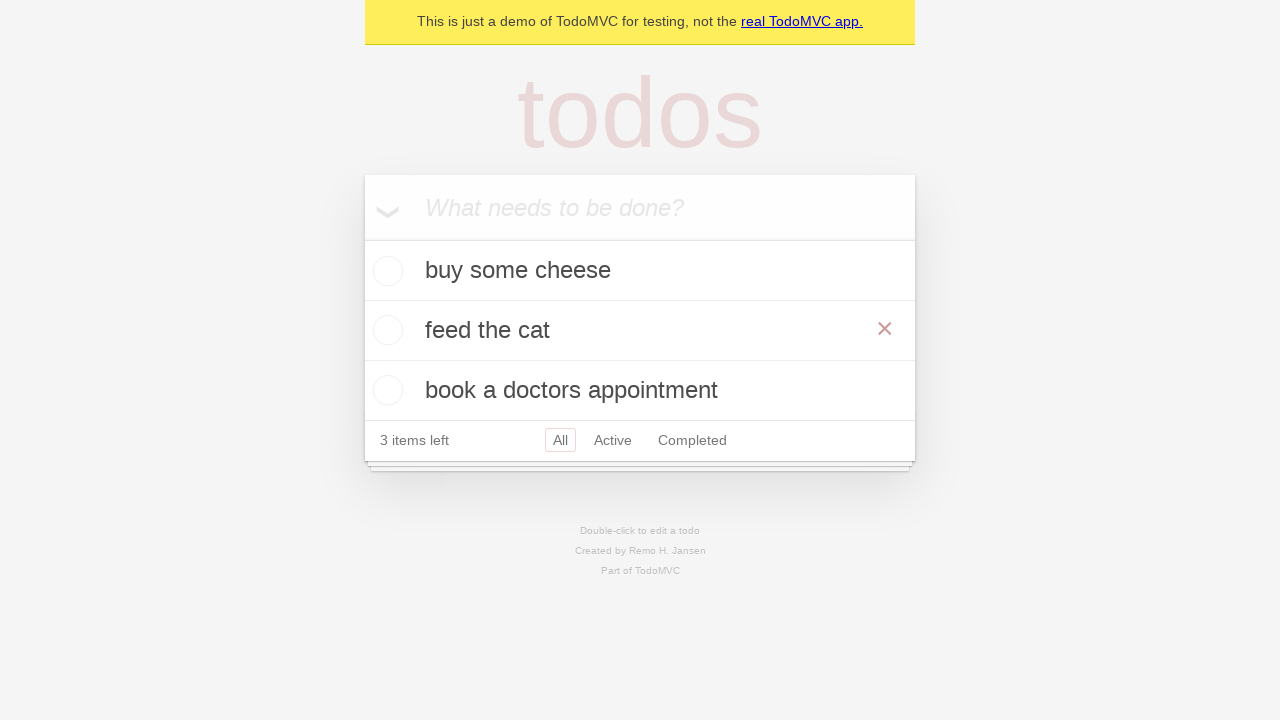

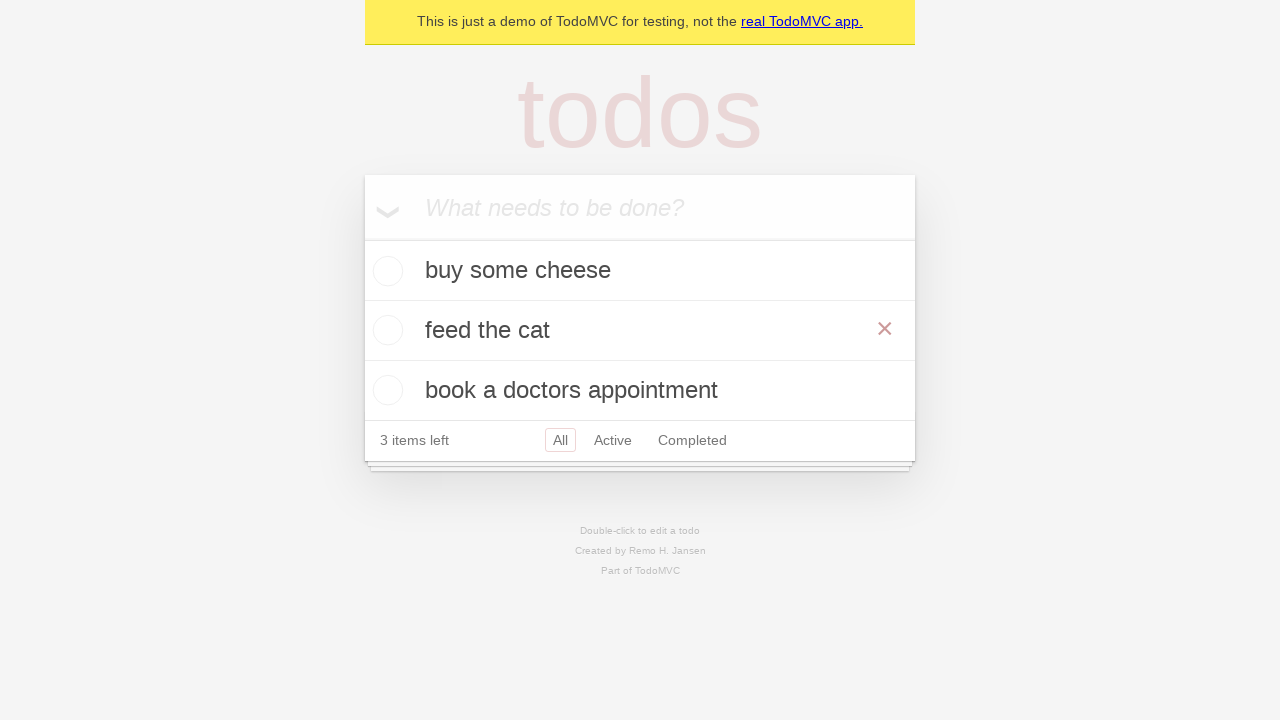